Tests the Python.org search functionality by entering "pycon" in the search box, submitting the search, and verifying that results are found.

Starting URL: http://www.python.org

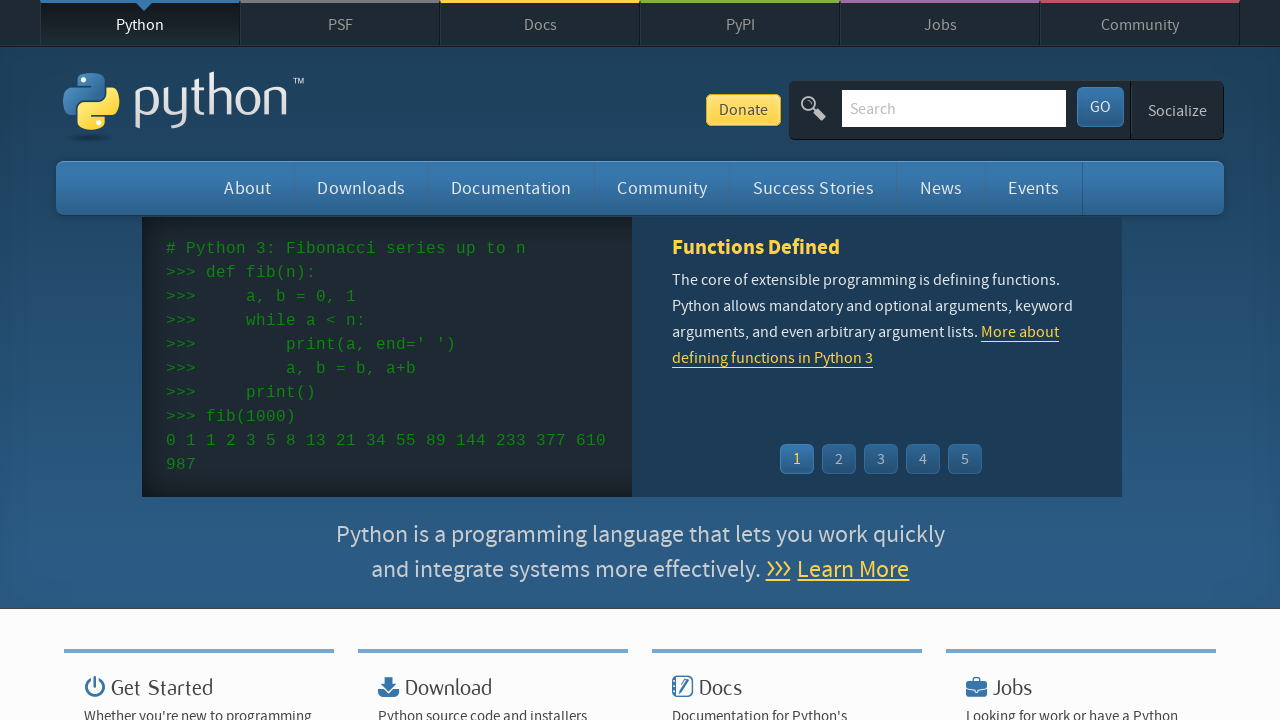

Verified page title contains 'Python'
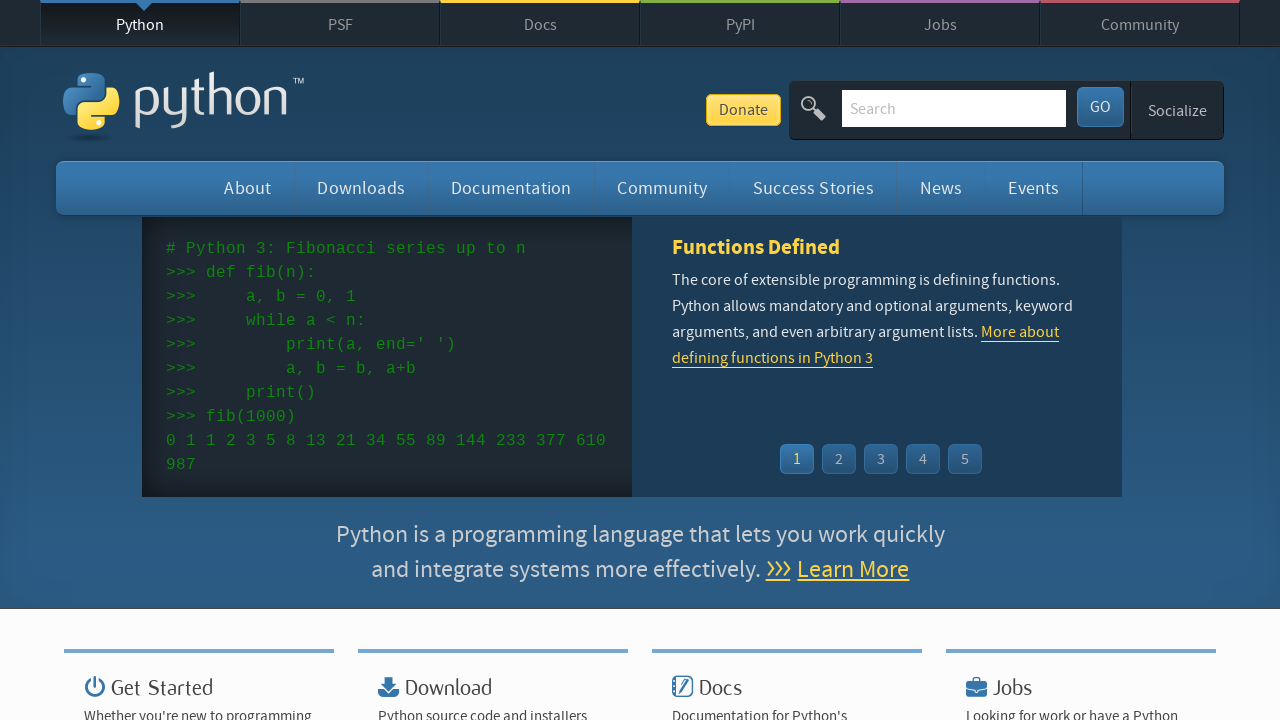

Cleared the search box on input[name='q']
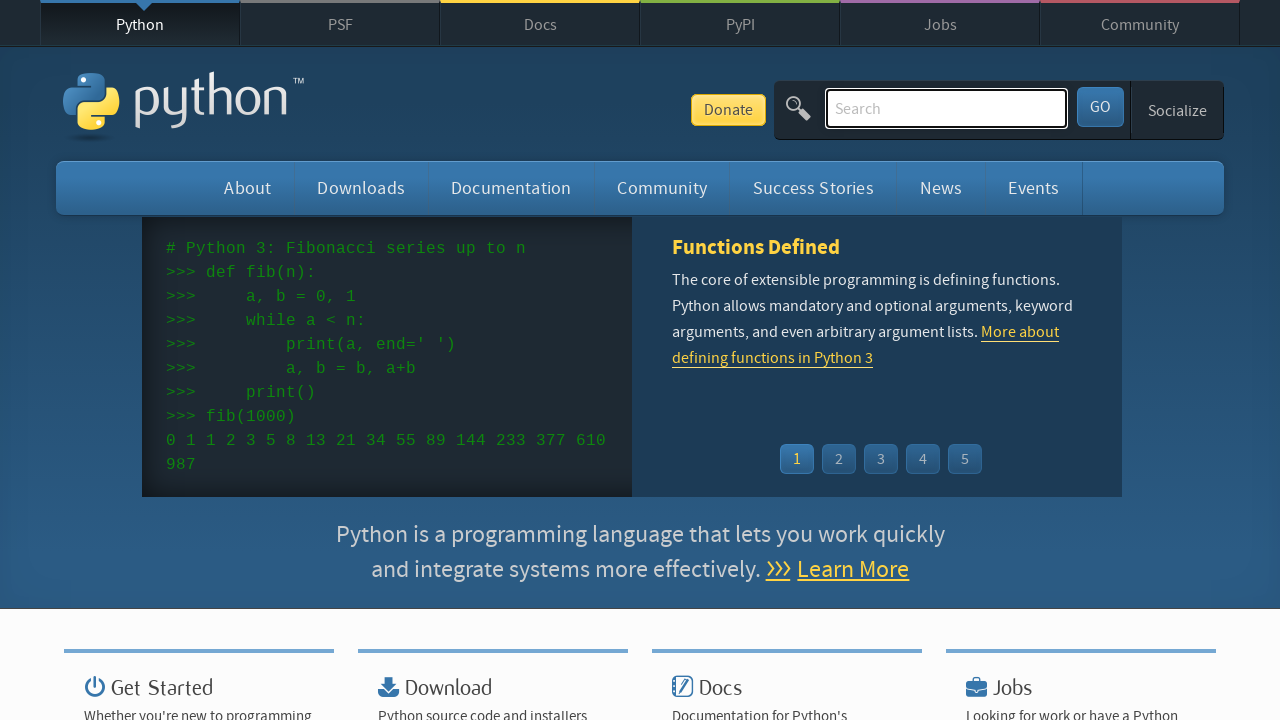

Filled search box with 'pycon' on input[name='q']
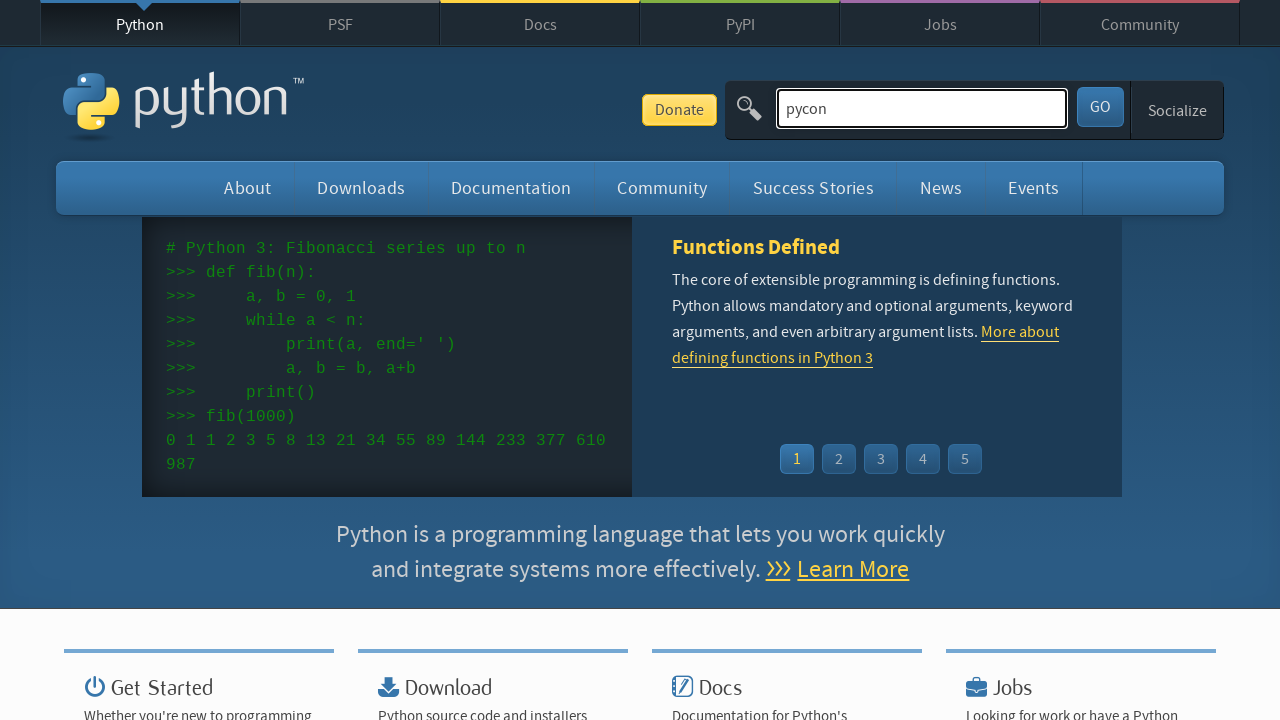

Pressed Enter to submit search for 'pycon' on input[name='q']
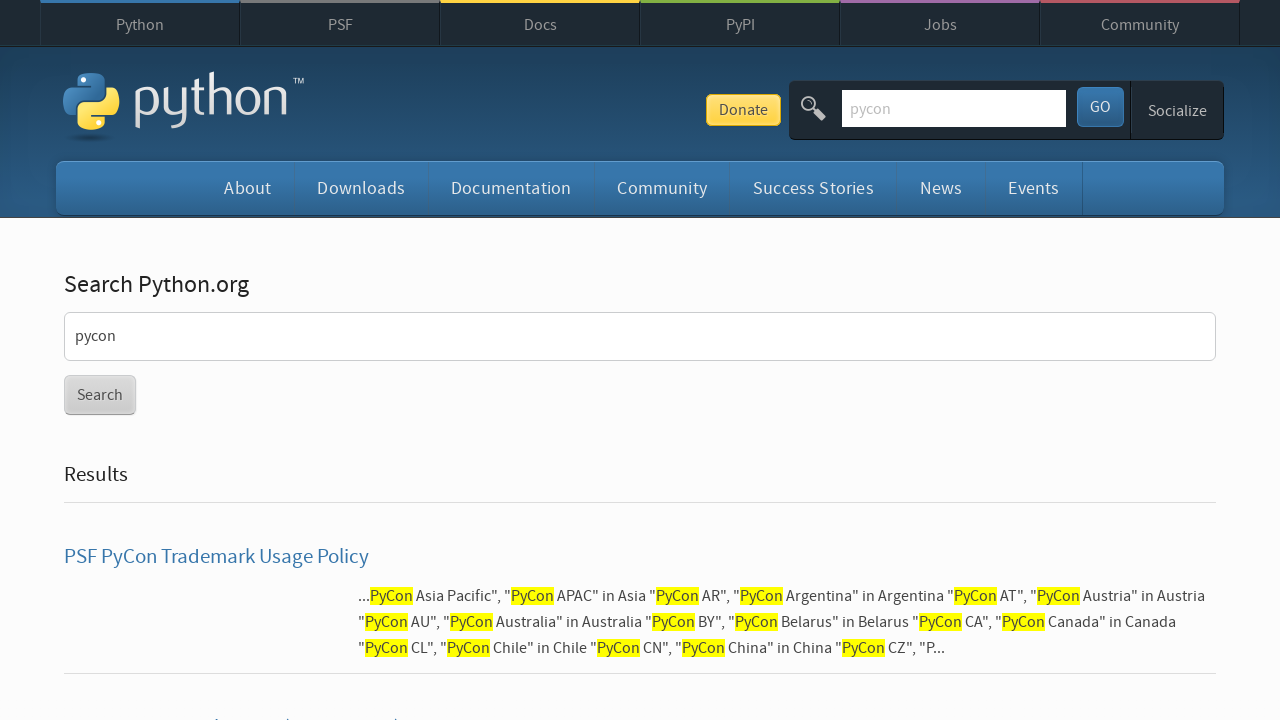

Waited for search results to load (networkidle)
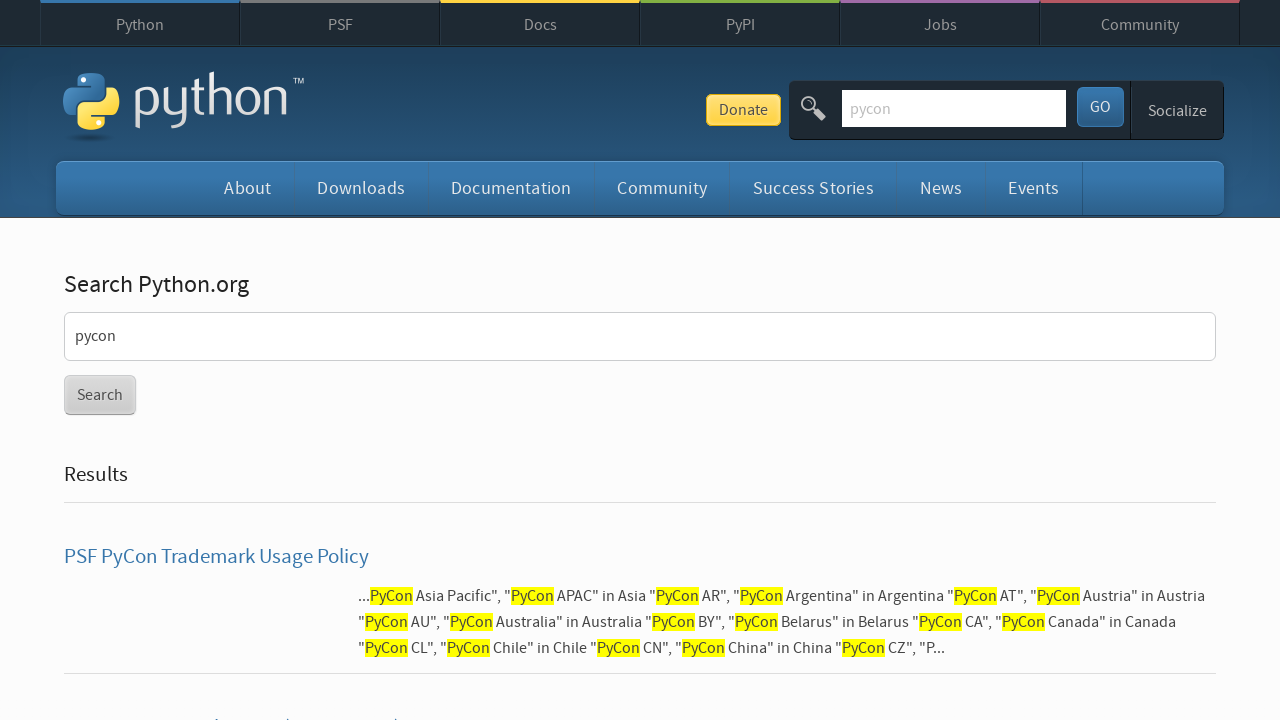

Verified search results were found (no 'No results found' message)
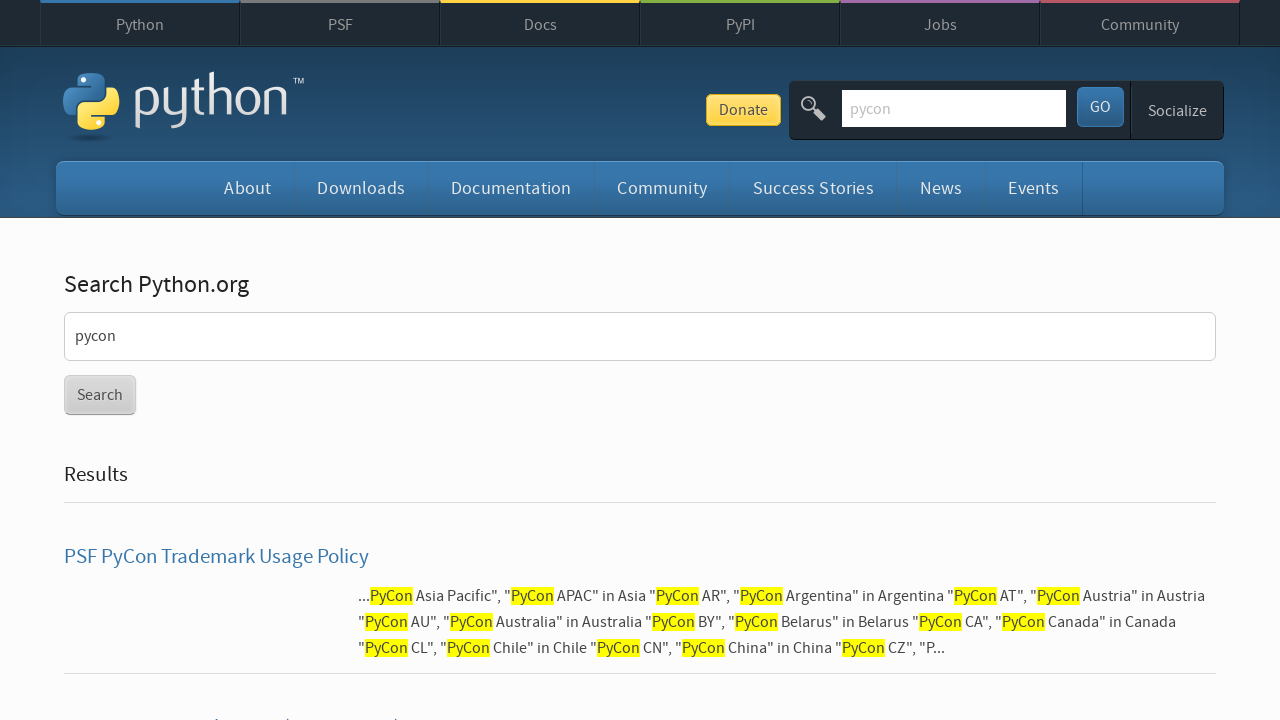

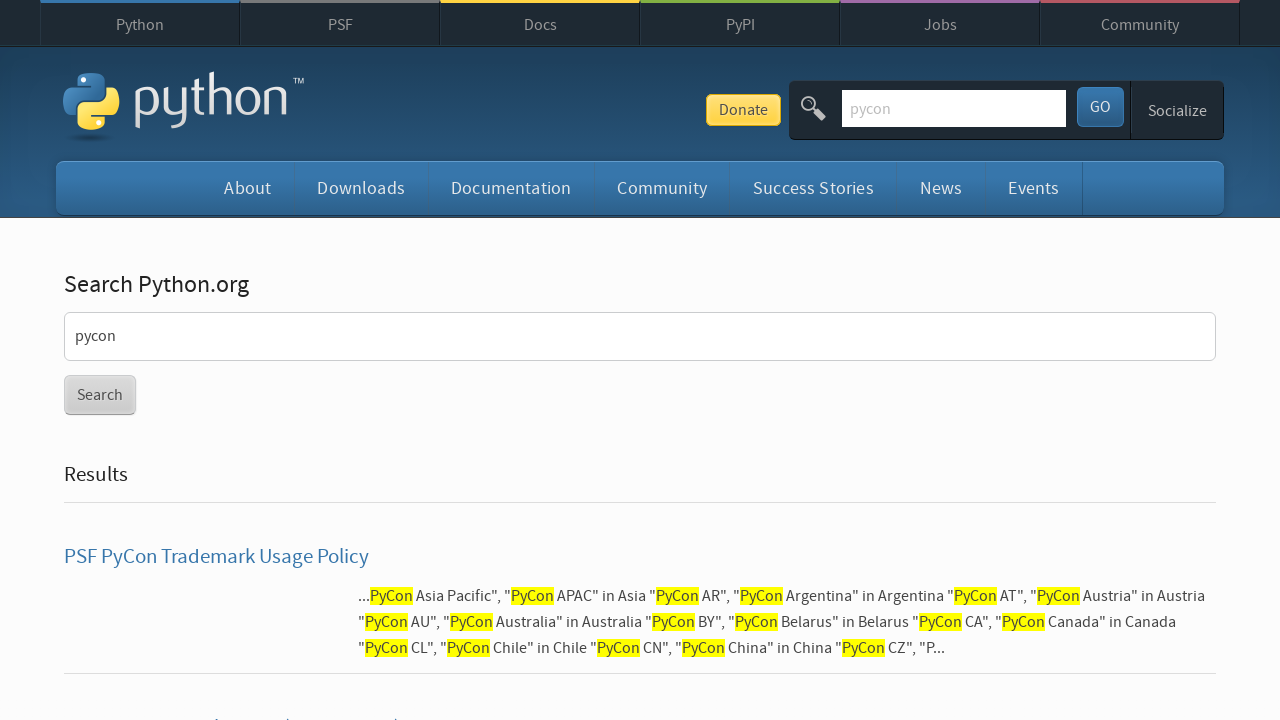